Tests navigation and search functionality on python.org by clicking through Downloads and Documentation links, then performing a search

Starting URL: http://www.python.org

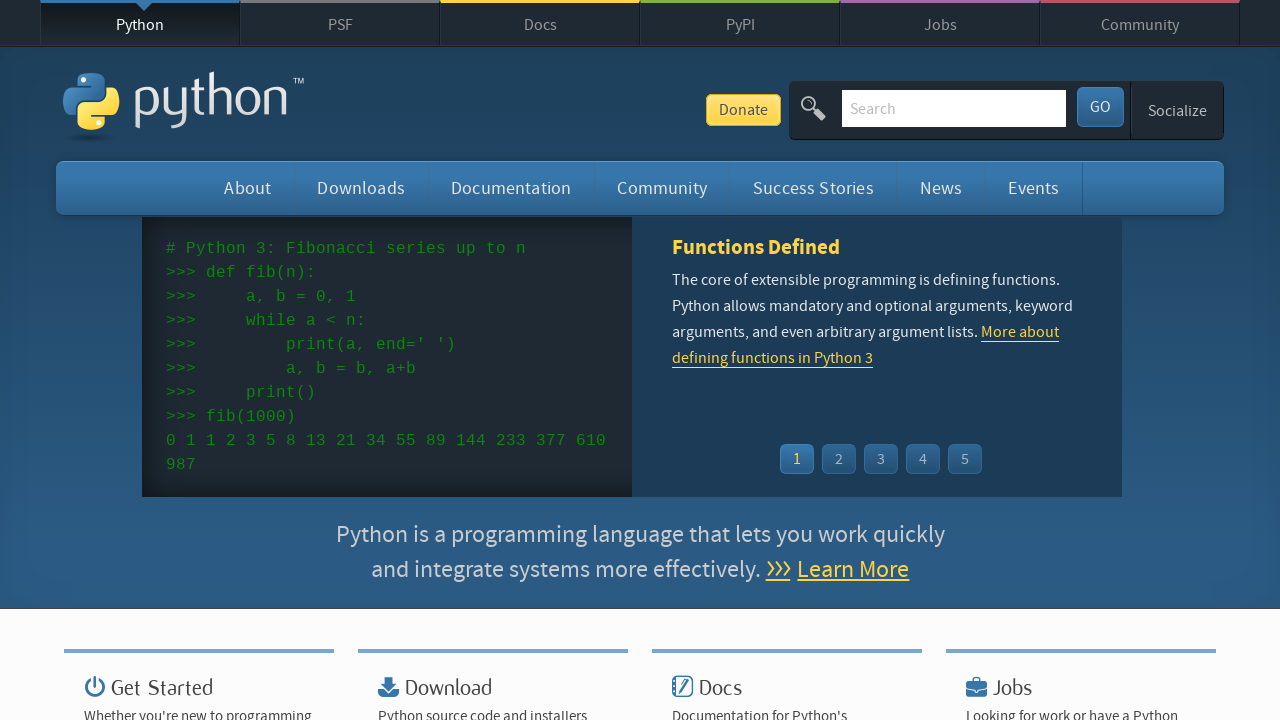

Clicked on Downloads link at (361, 188) on text=Downloads
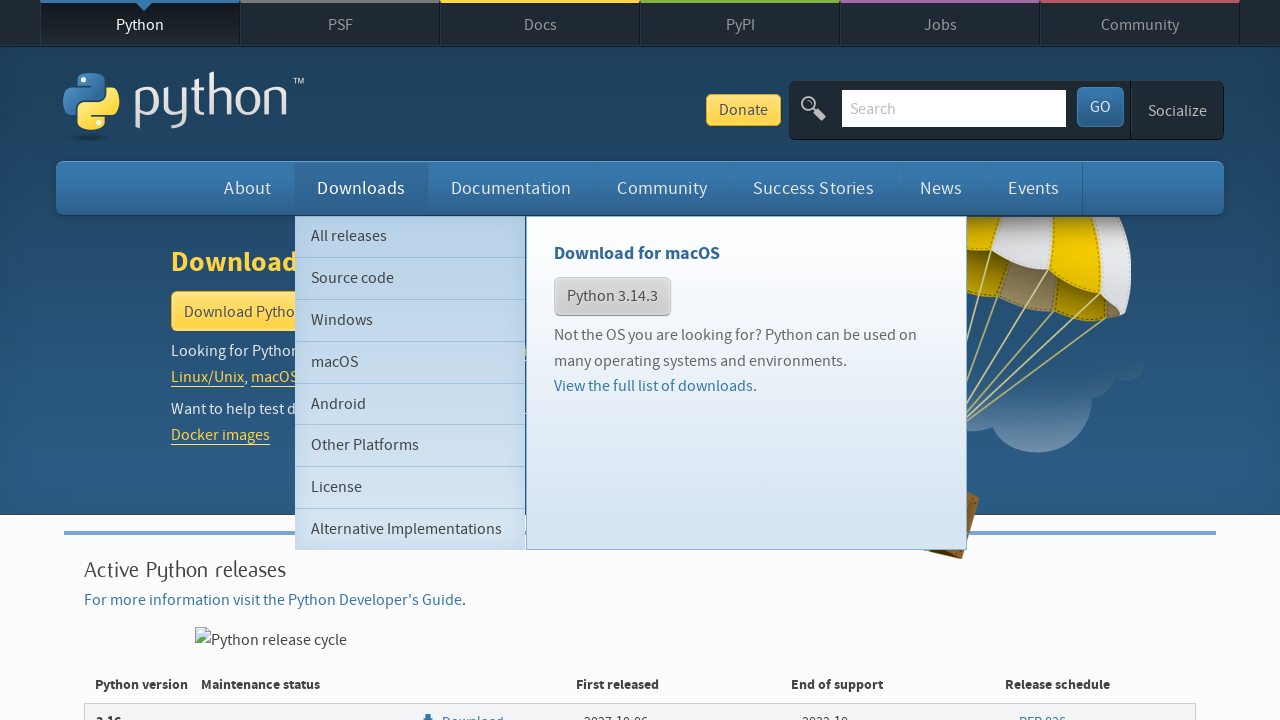

Active Python Releases section loaded
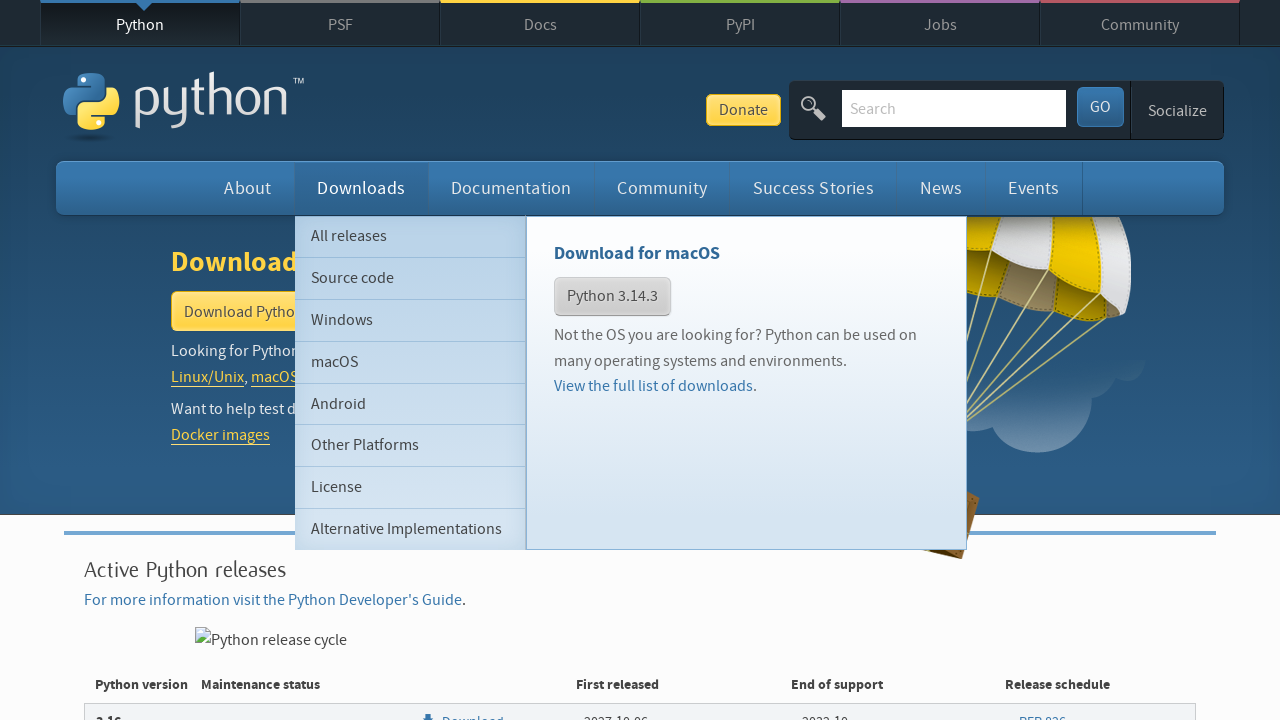

Clicked on Documentation link at (511, 188) on text=Documentation
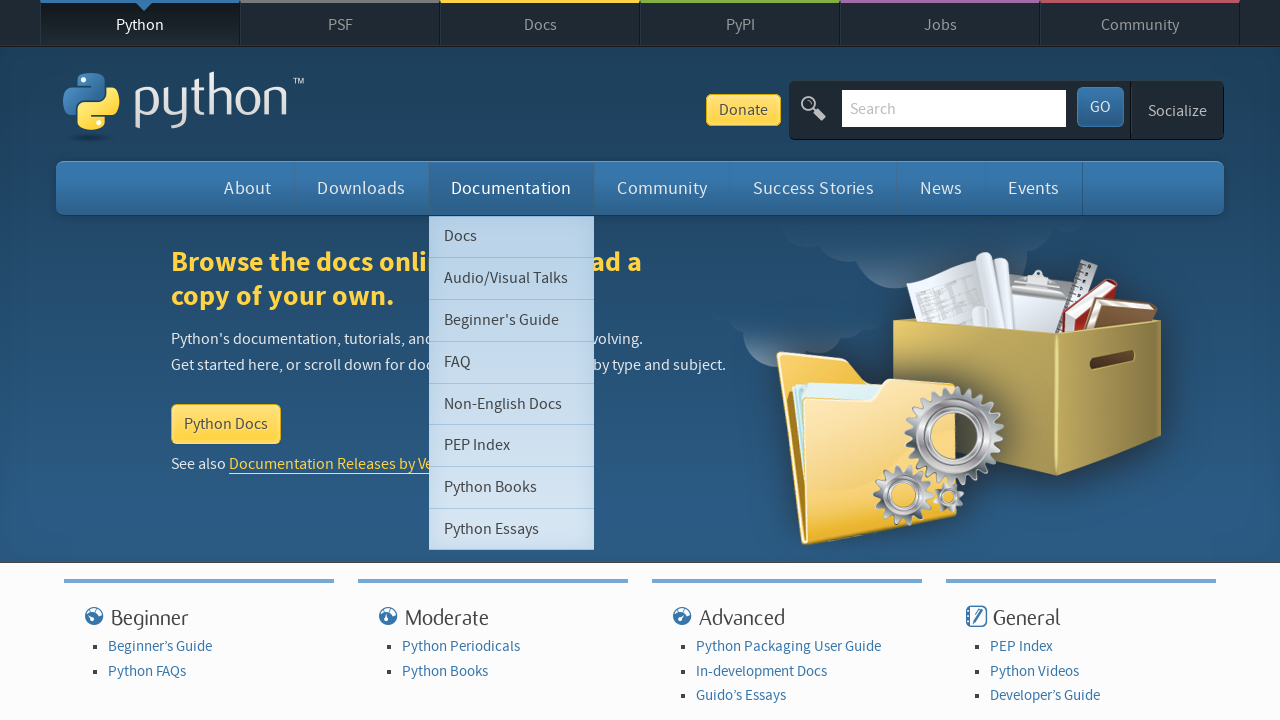

Documentation page loaded
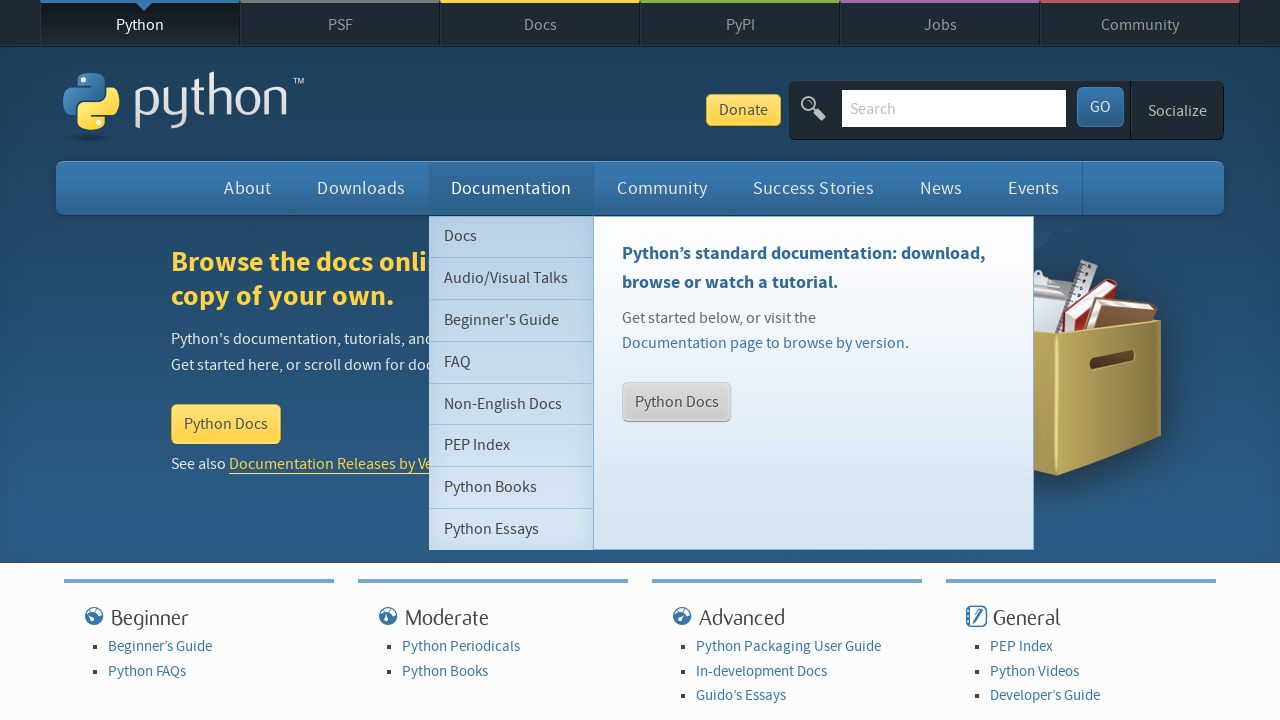

Cleared search box on input[name='q']
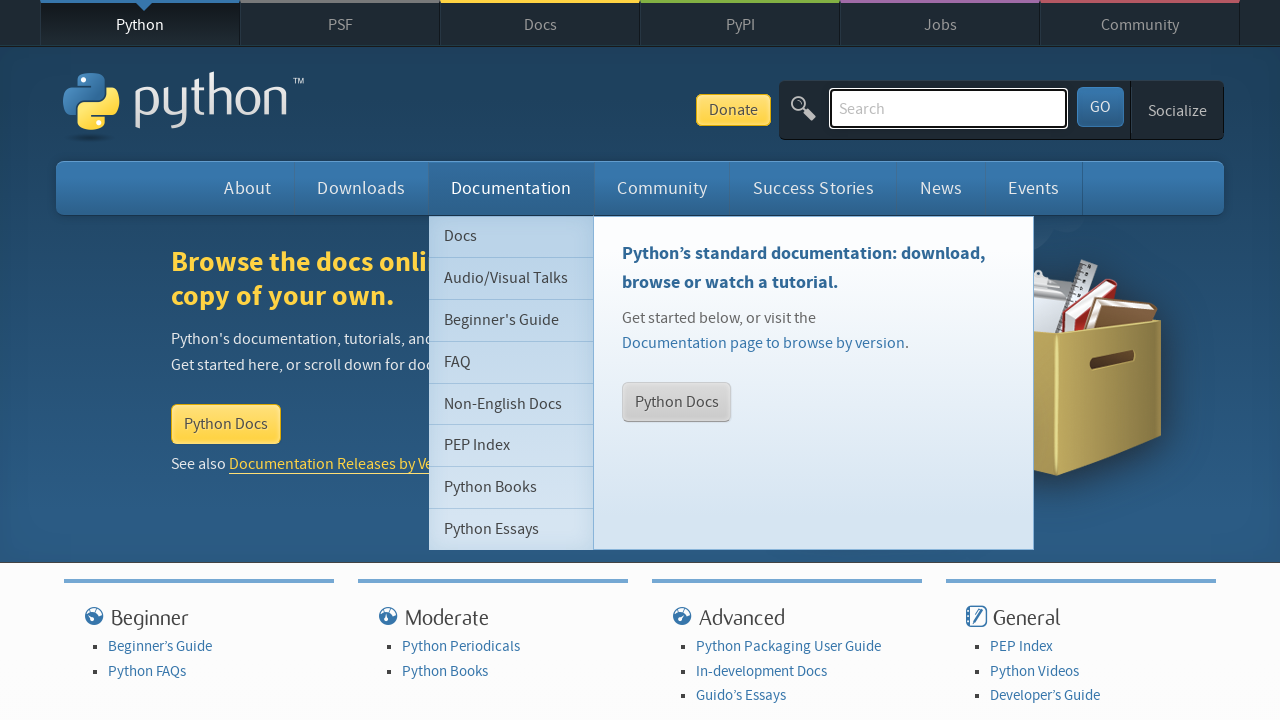

Filled search box with 'pycon' on input[name='q']
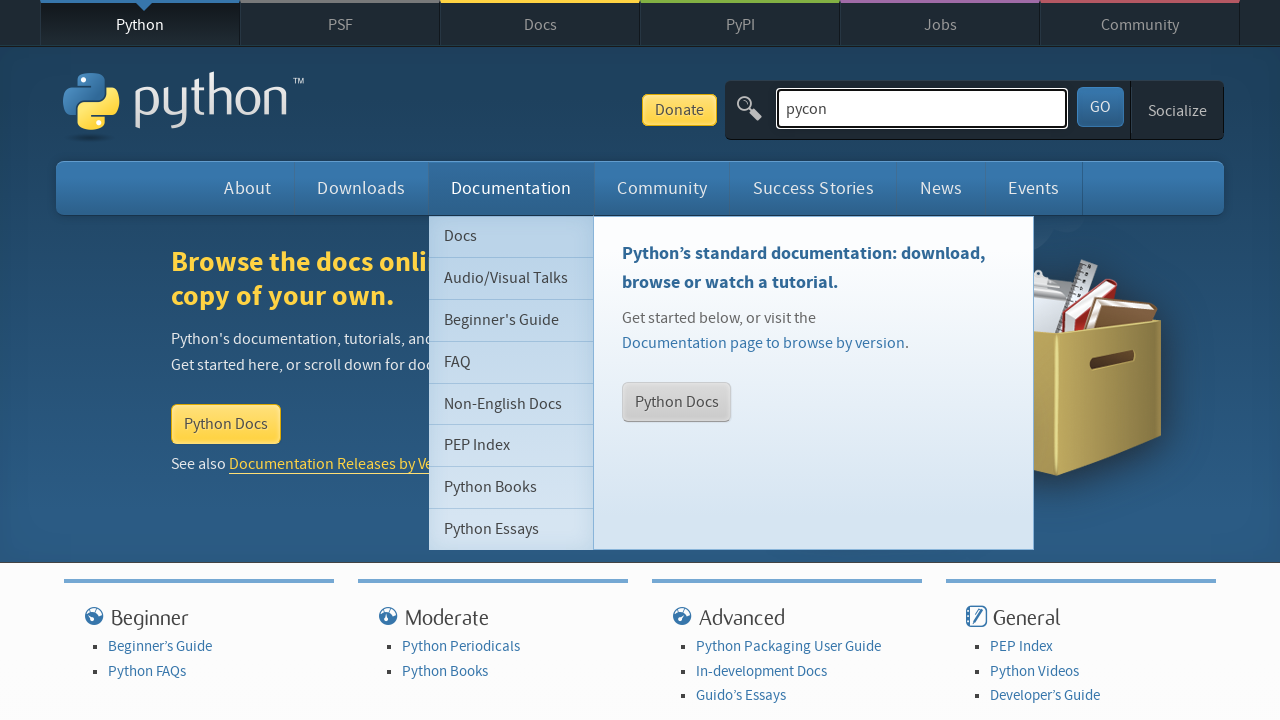

Pressed Enter to submit search on input[name='q']
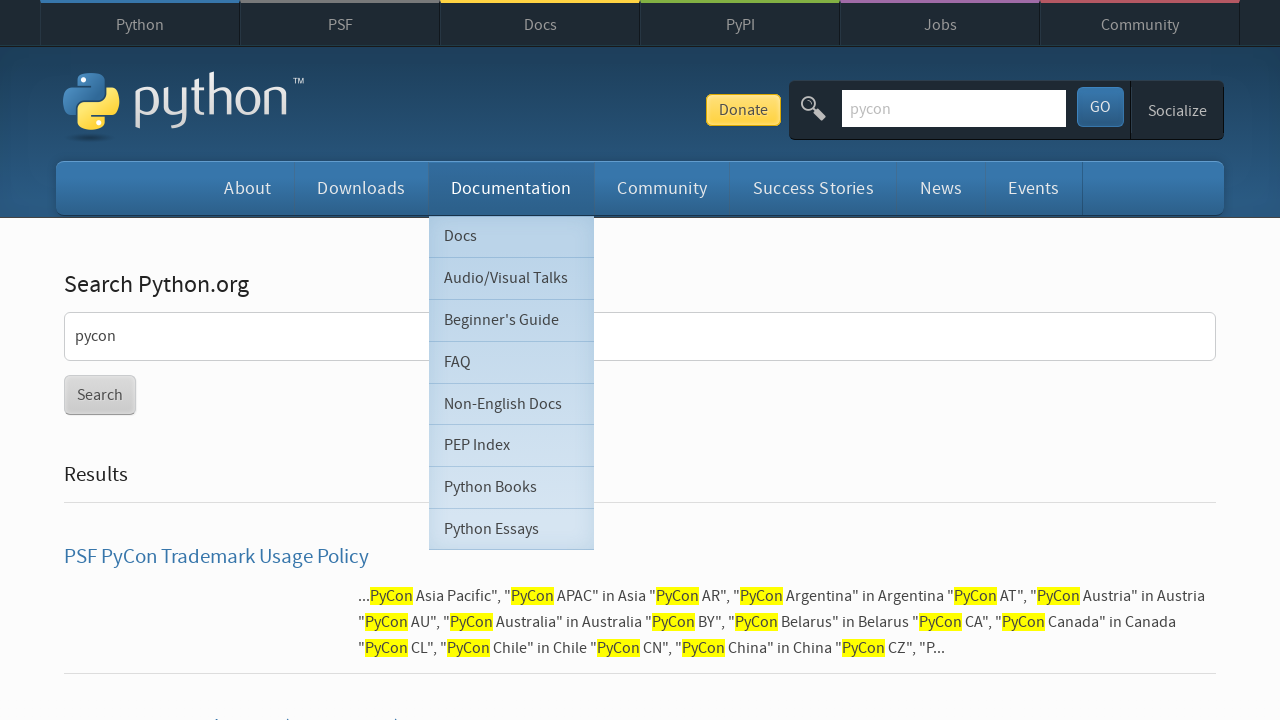

Search results page loaded
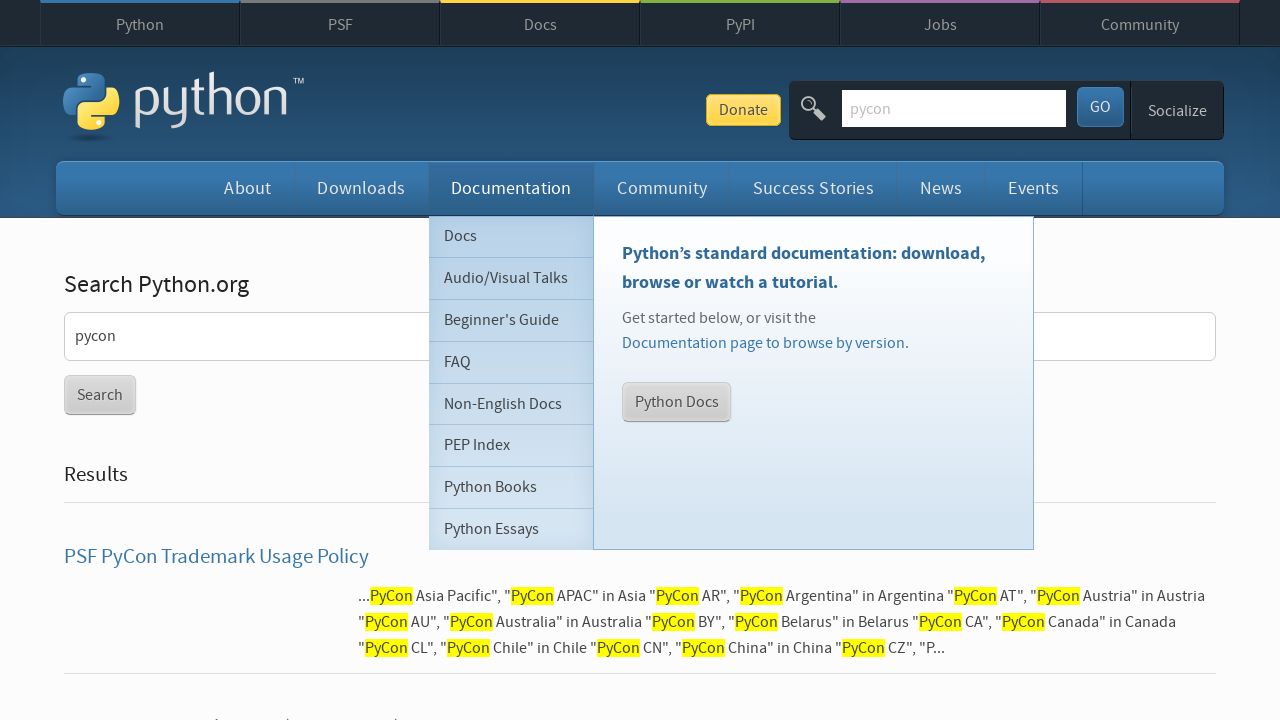

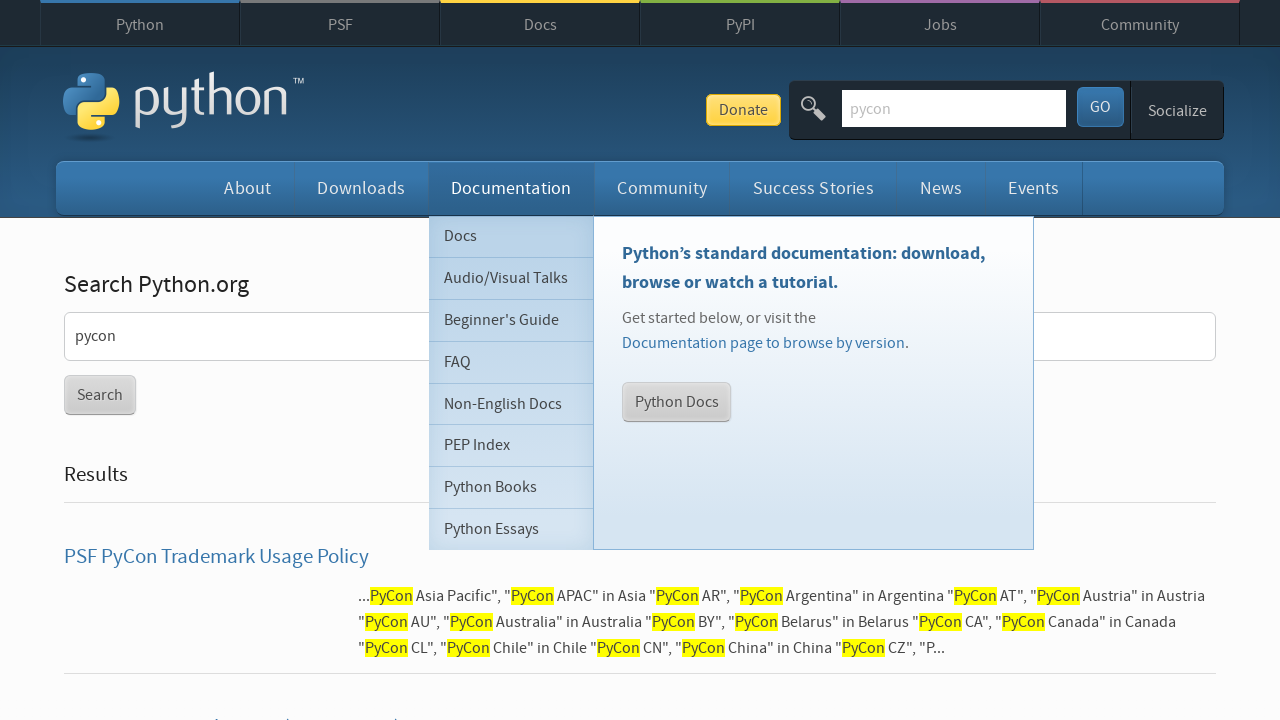